Tests Google Translate functionality by entering text in the source language input field and waiting for the translation to appear in the target output area.

Starting URL: https://translate.google.com/?sl=en&tl=es&op=translate

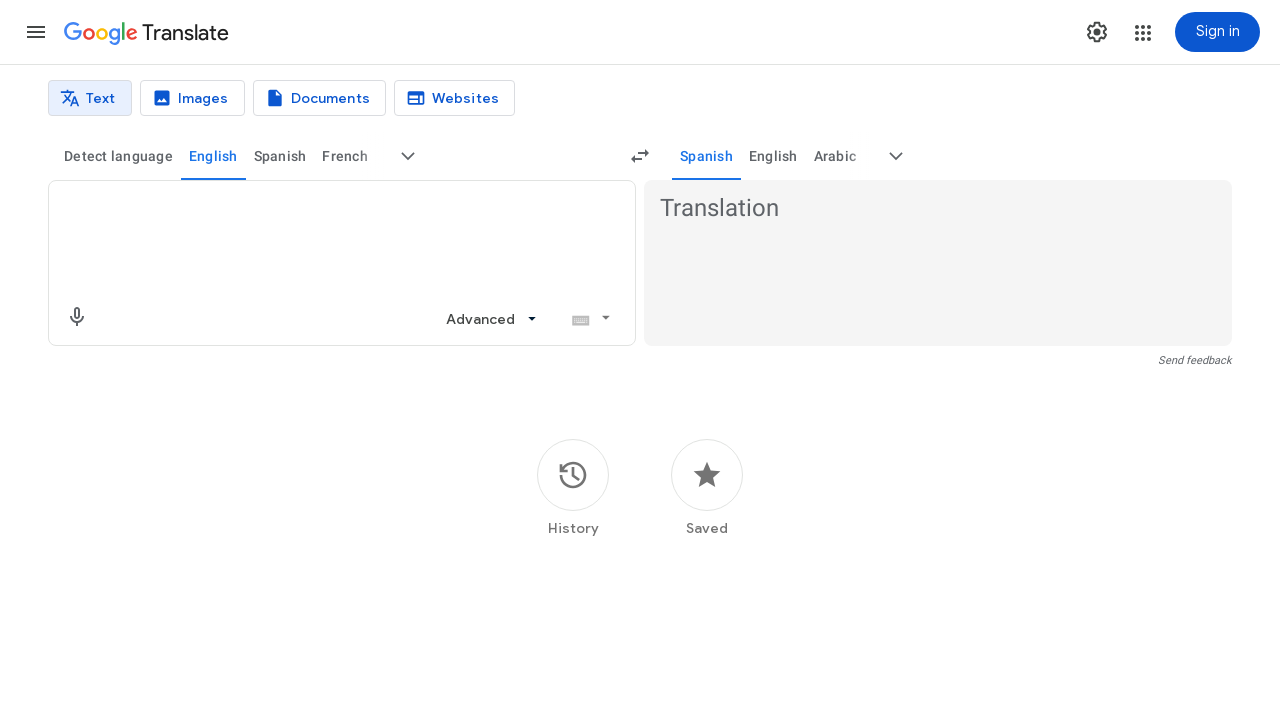

Waited for source text input area to be available
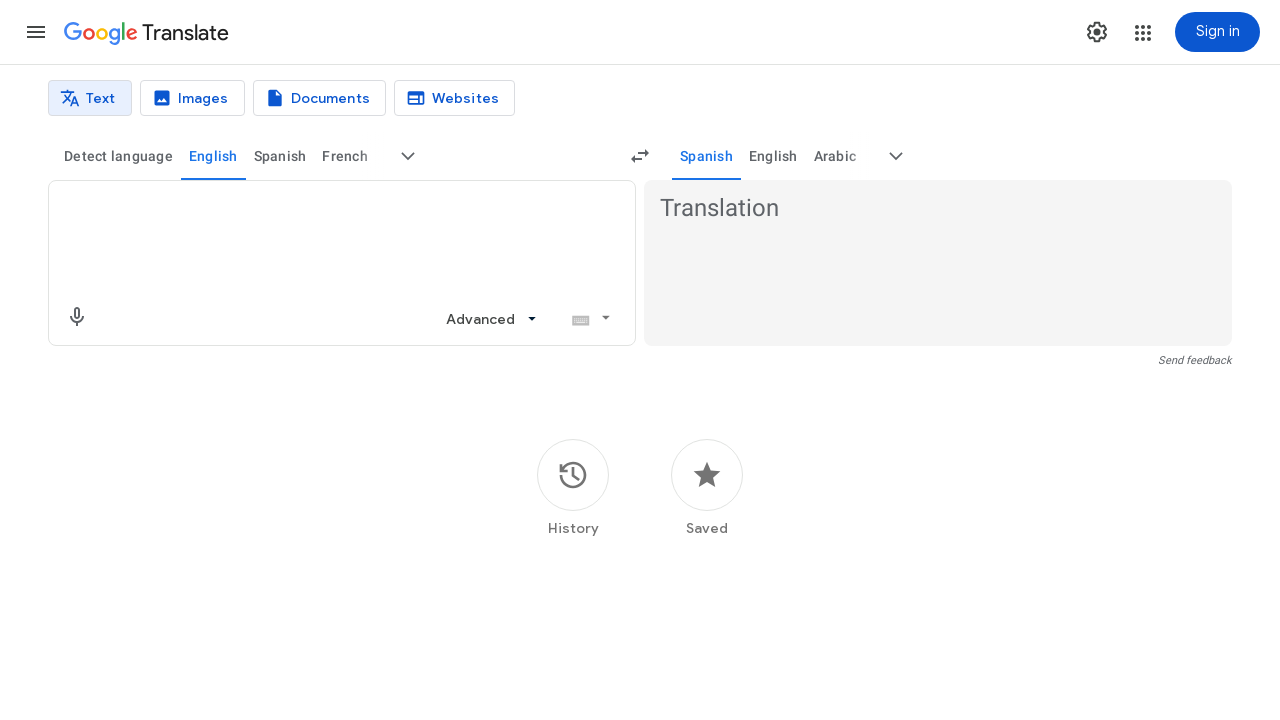

Filled source text input with 'Hello, how are you today?' on textarea[aria-label='Source text']
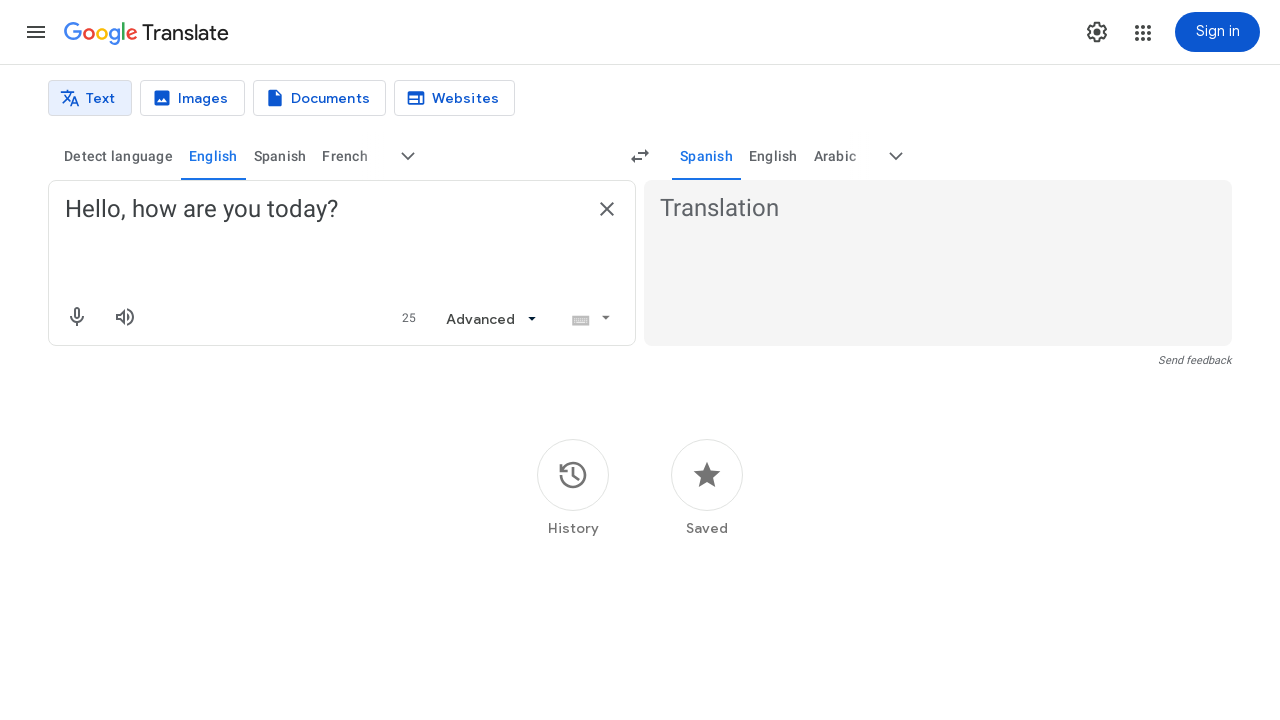

Translation result appeared in target output area
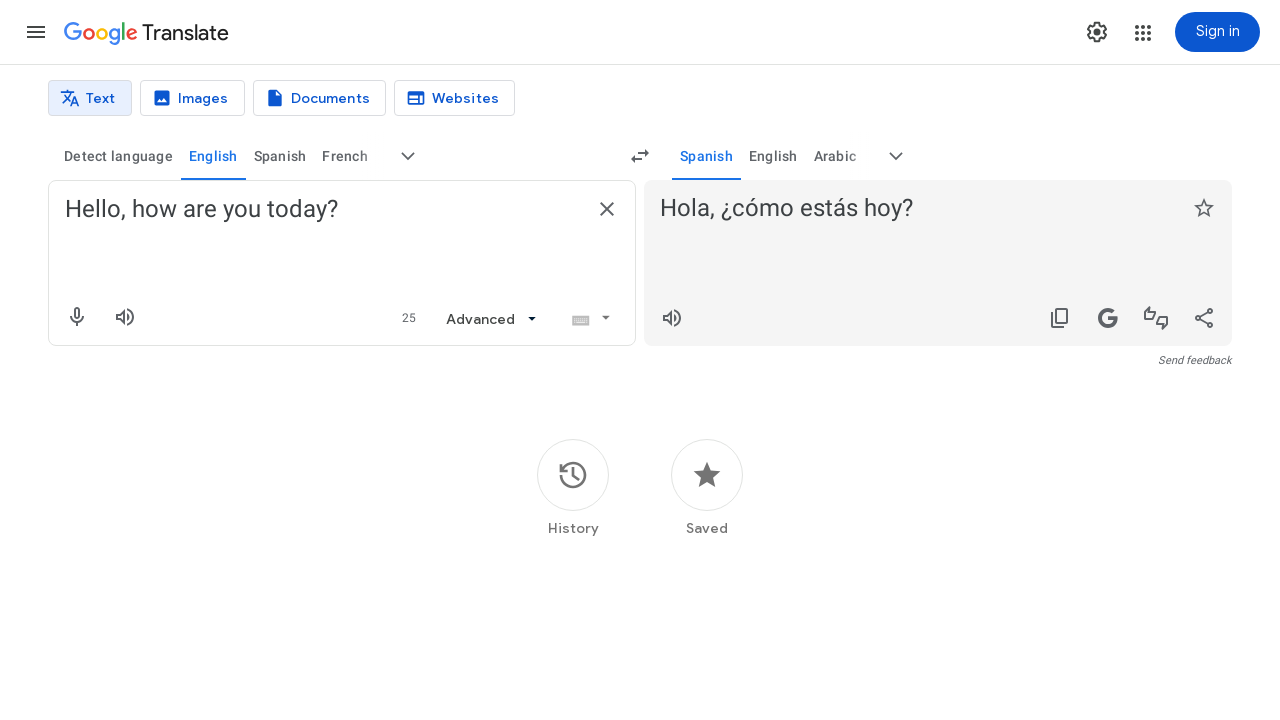

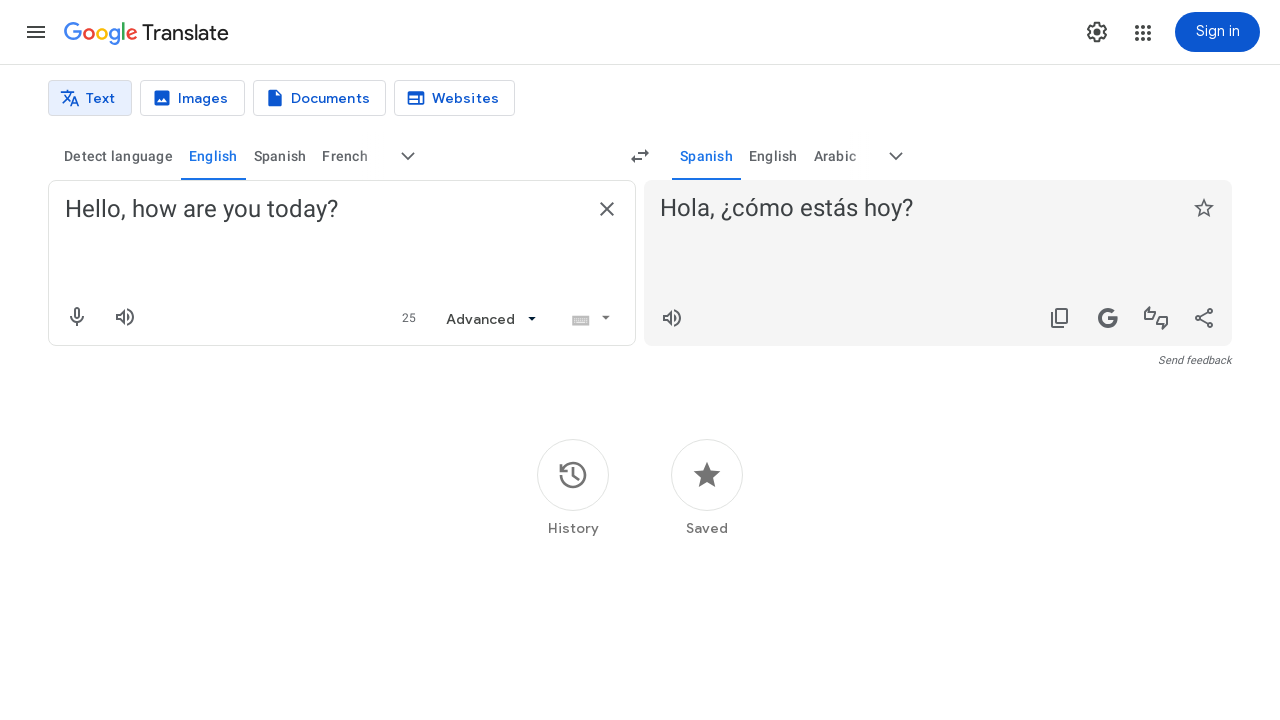